Tests radio button functionality by locating a group of radio buttons and clicking each one in sequence to verify they can be selected

Starting URL: http://www.echoecho.com/htmlforms10.htm

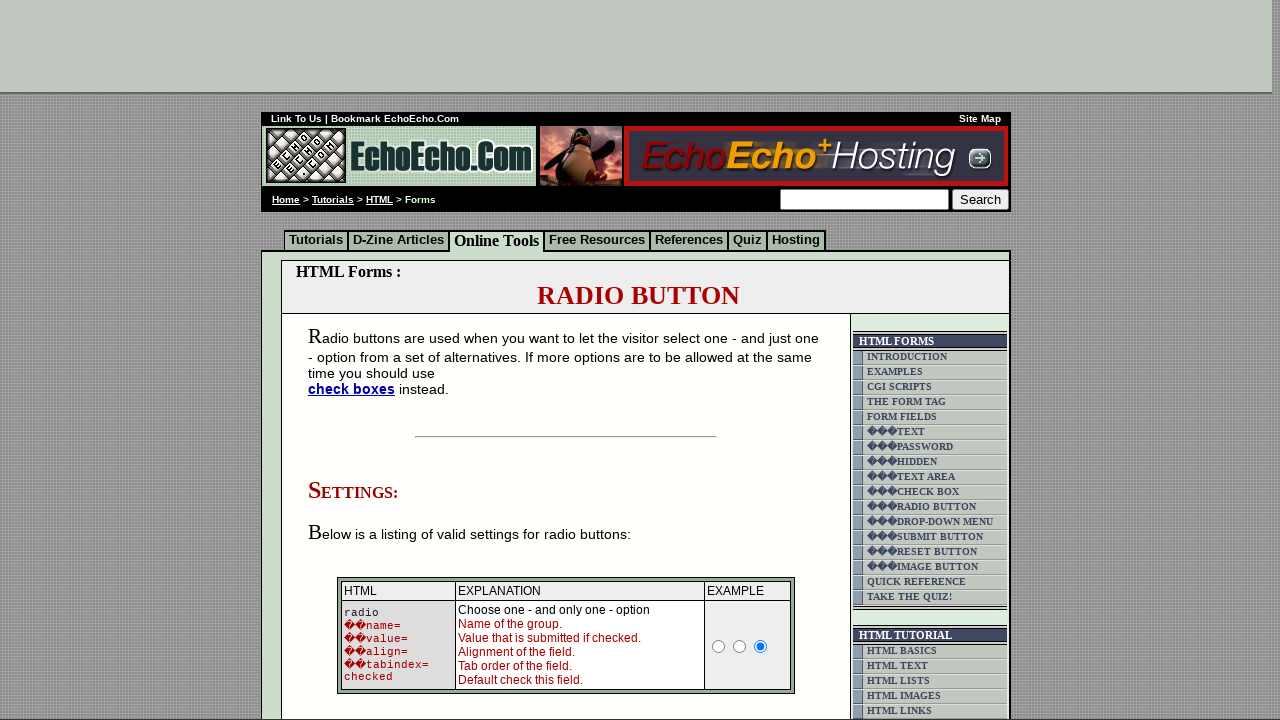

Waited for radio button group to load
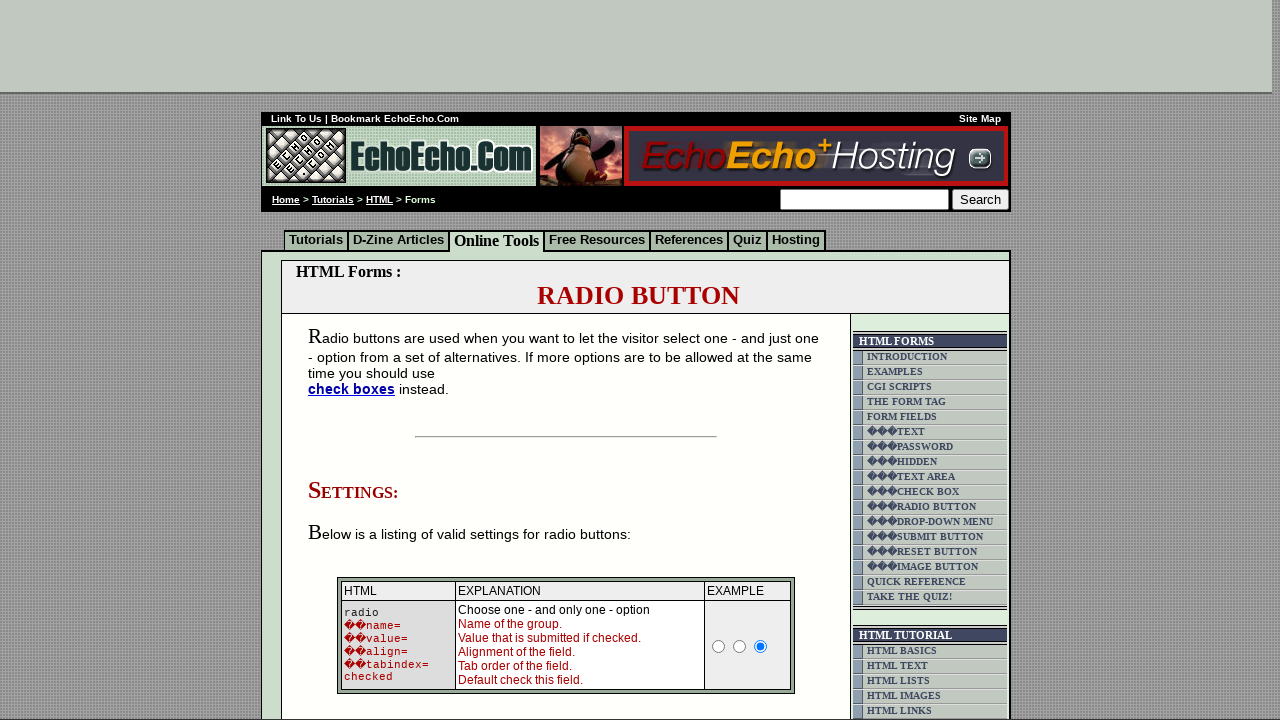

Located all radio buttons in group1
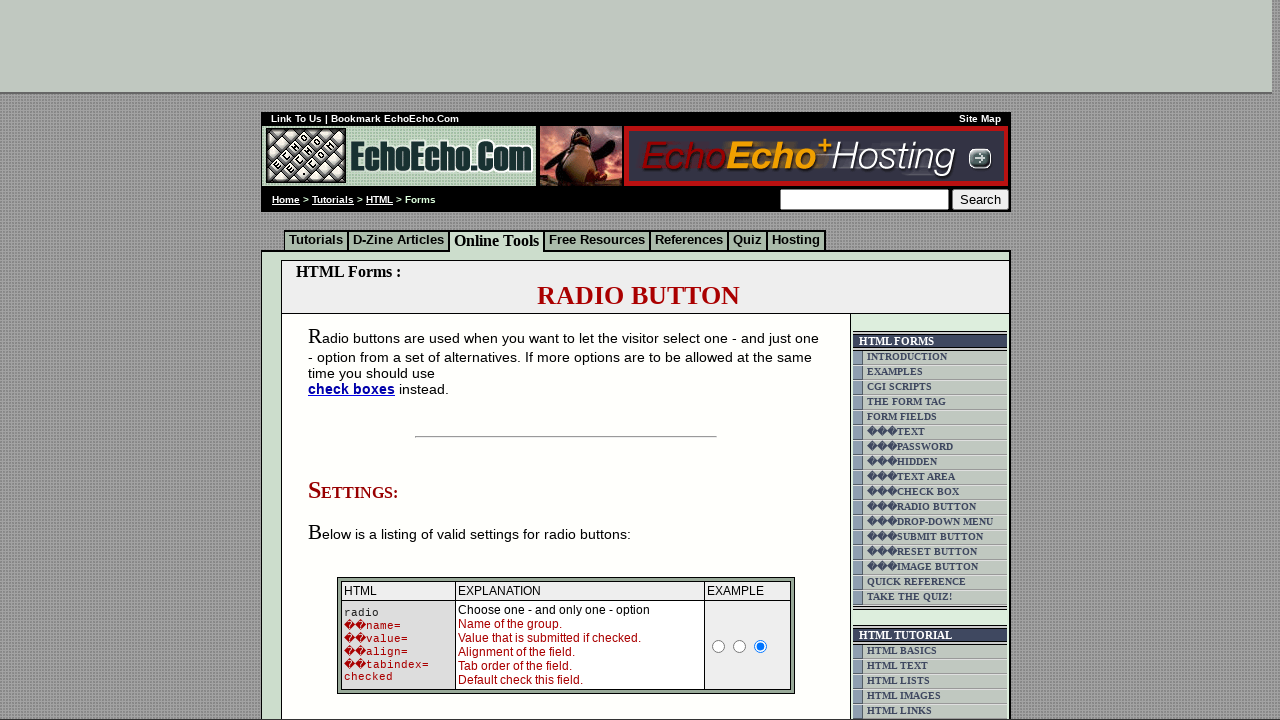

Found 3 radio buttons in the group
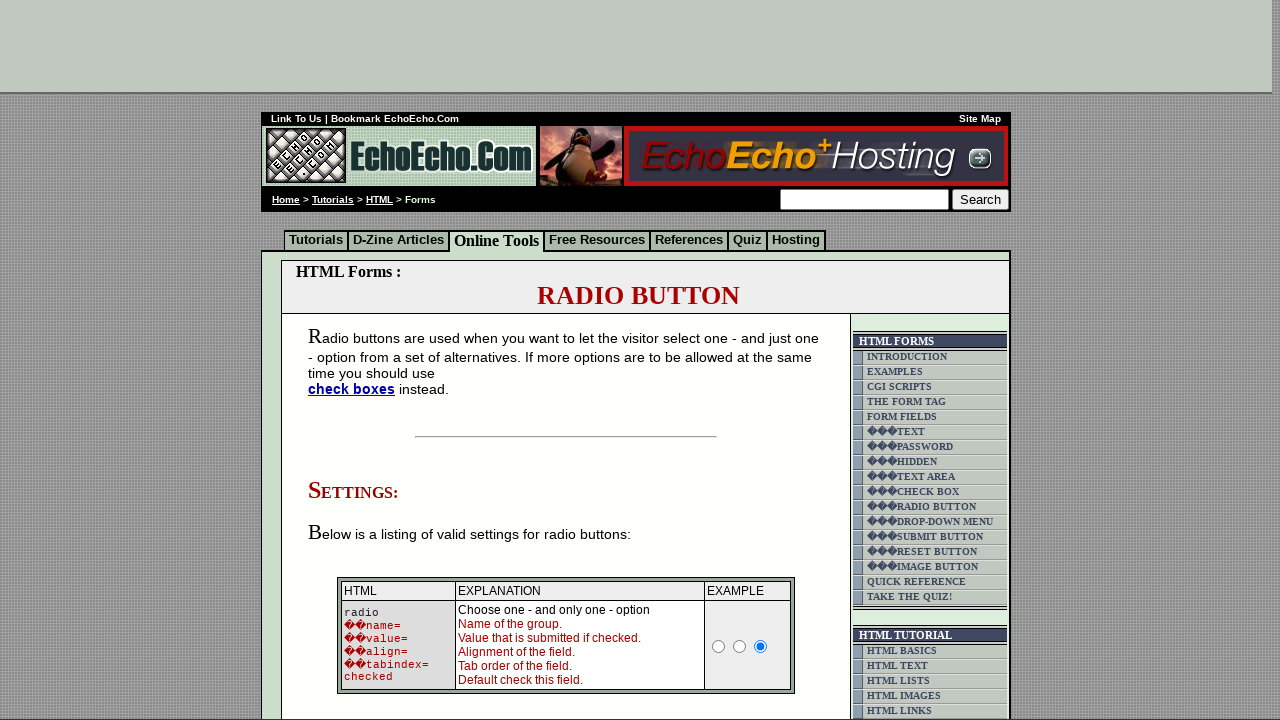

Clicked radio button 1 of 3 at (356, 360) on input[name='group1'] >> nth=0
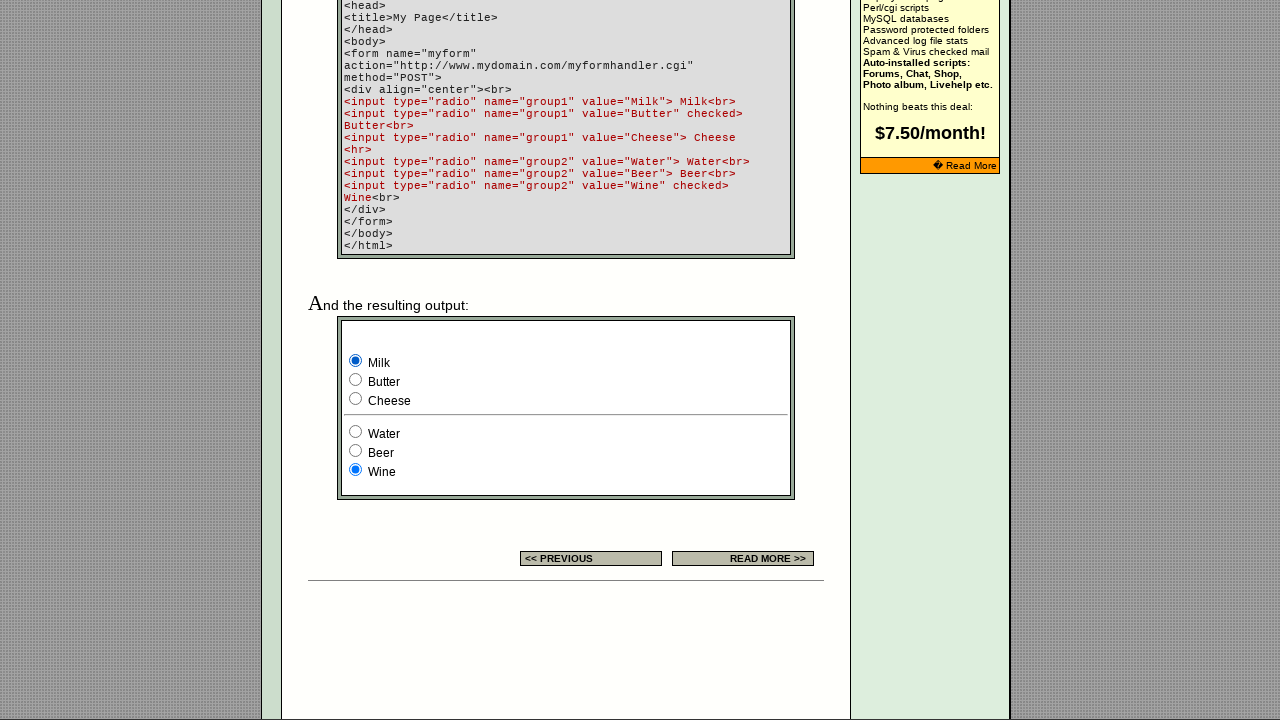

Waited 200ms for radio button 1 click to register
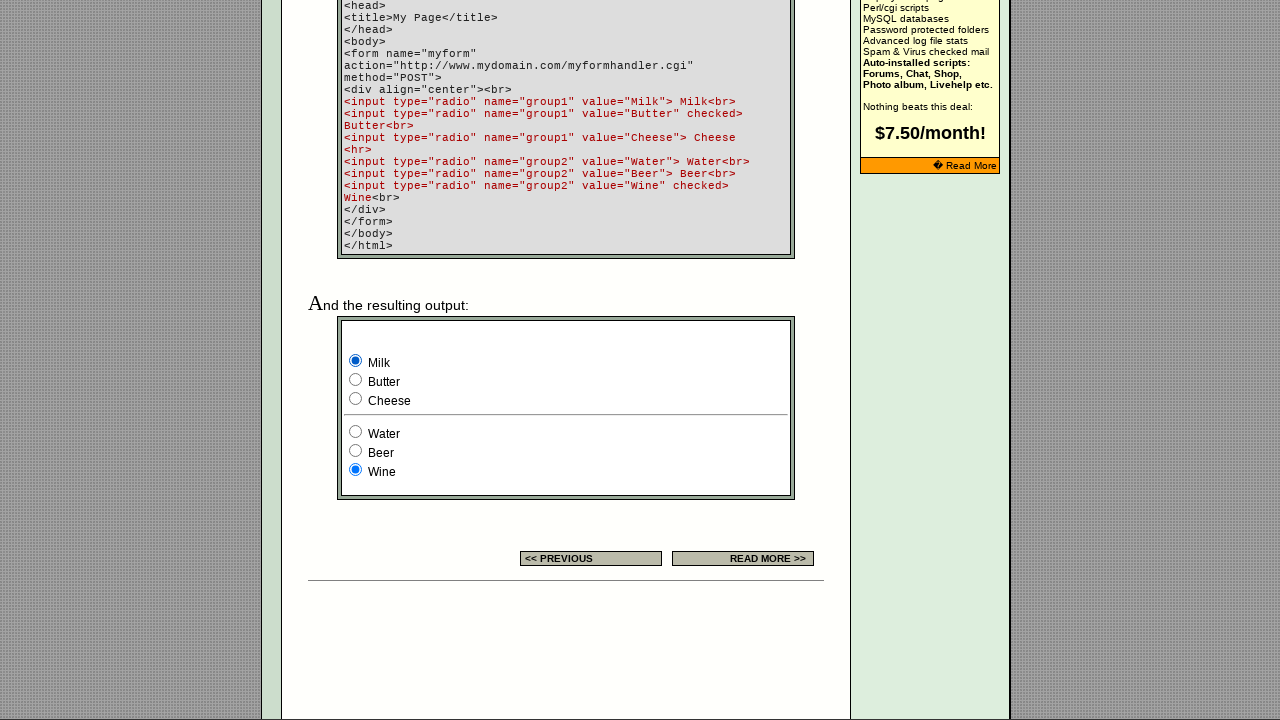

Clicked radio button 2 of 3 at (356, 380) on input[name='group1'] >> nth=1
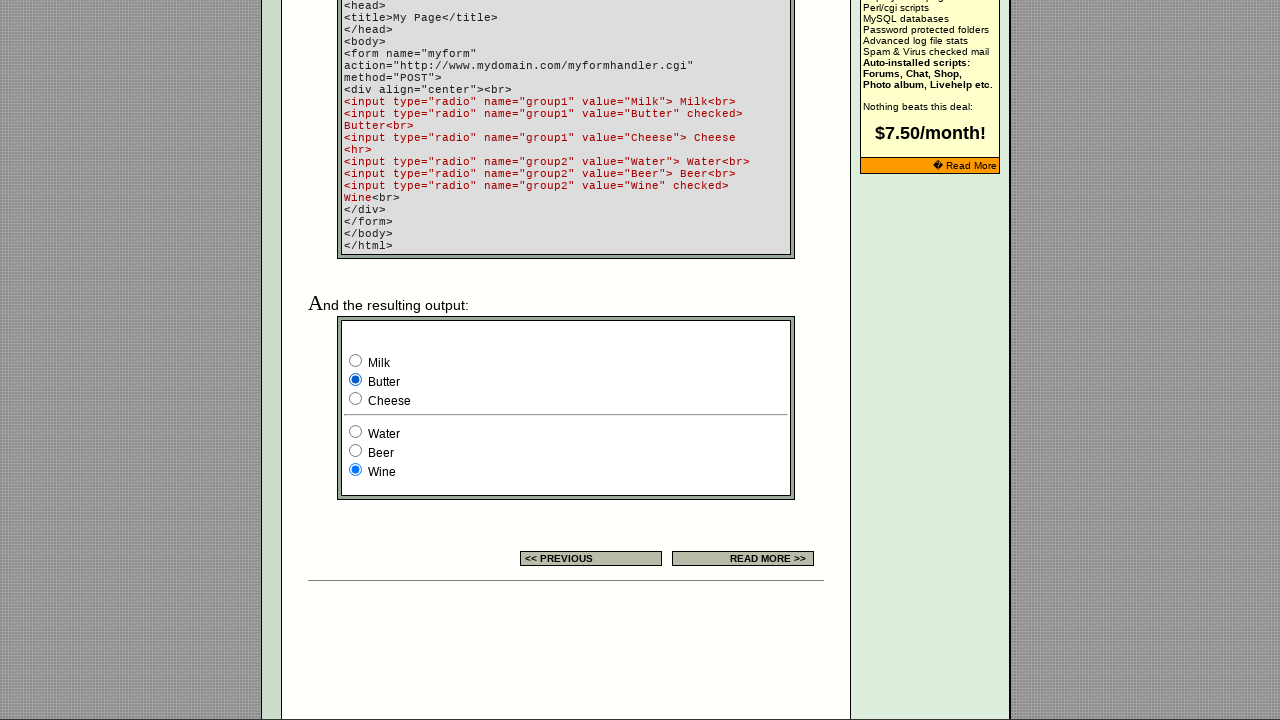

Waited 200ms for radio button 2 click to register
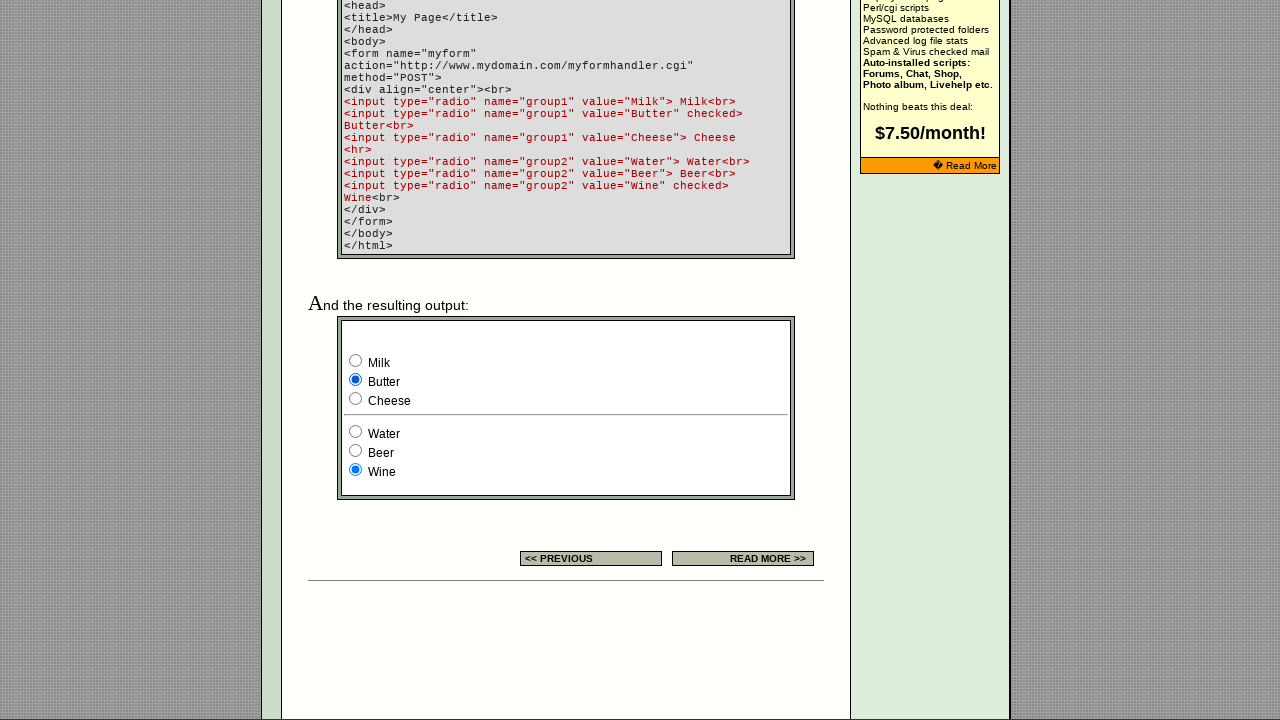

Clicked radio button 3 of 3 at (356, 398) on input[name='group1'] >> nth=2
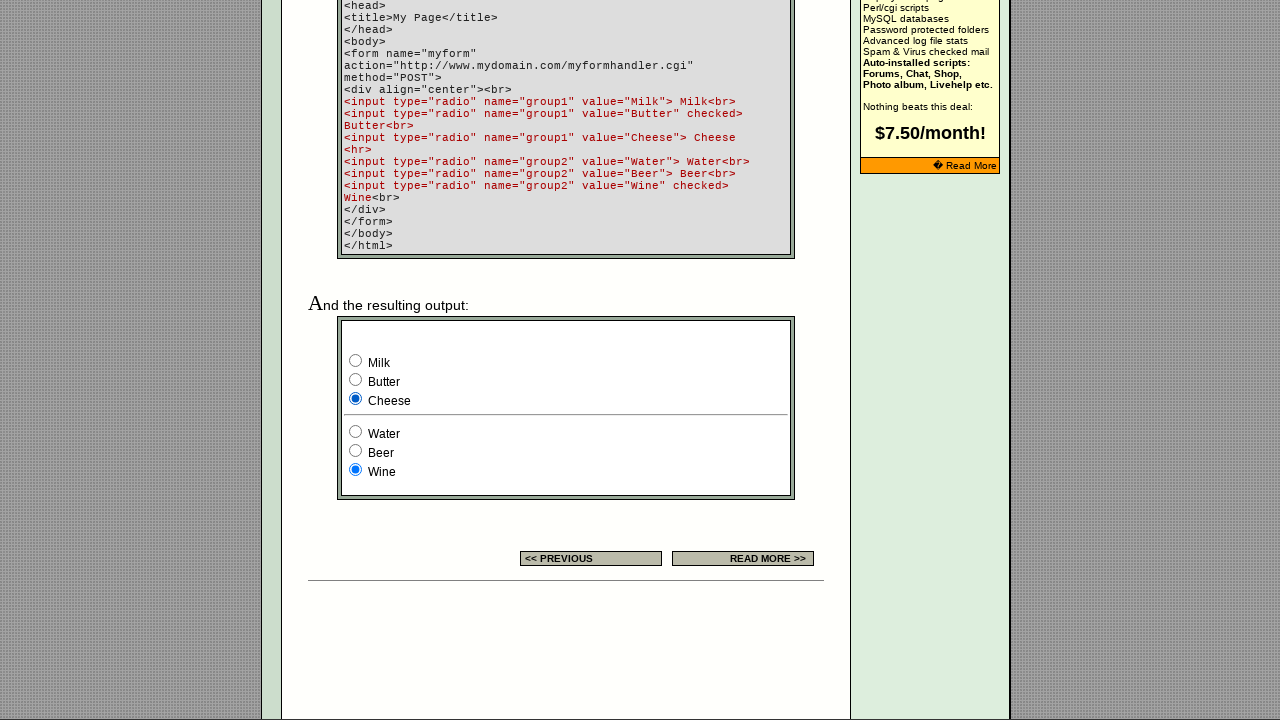

Waited 200ms for radio button 3 click to register
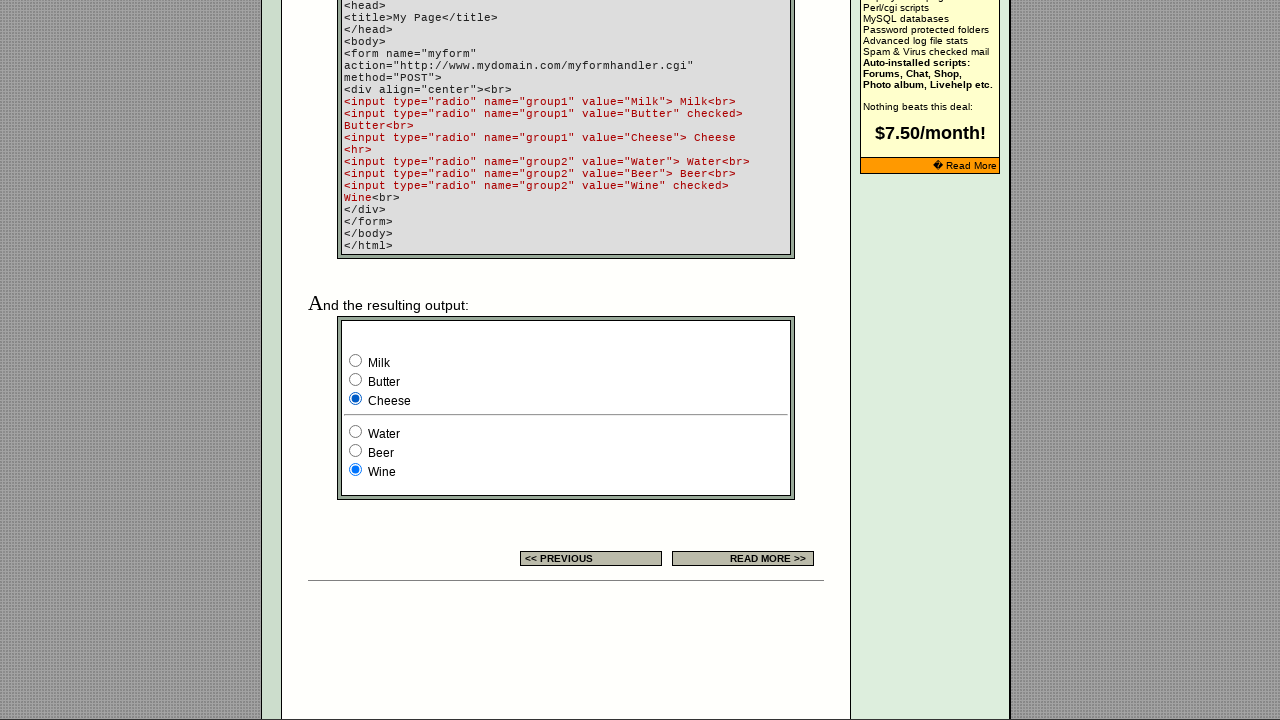

Verified that the last radio button is checked
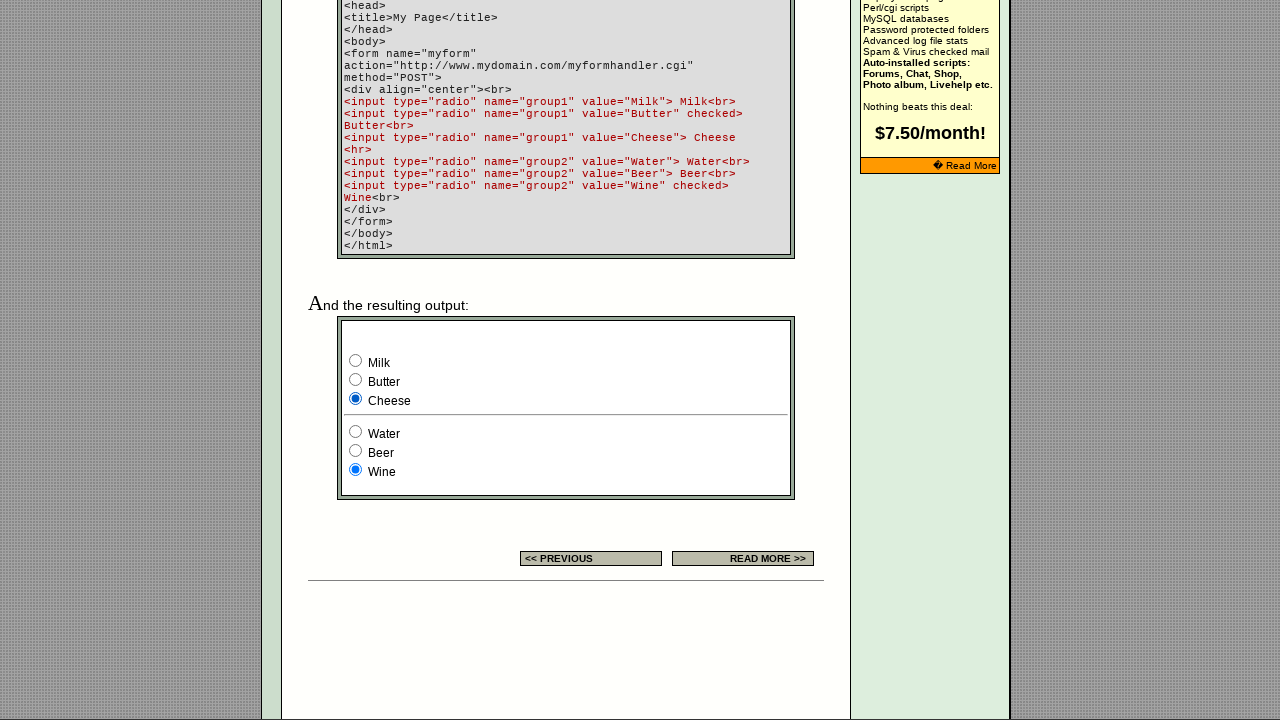

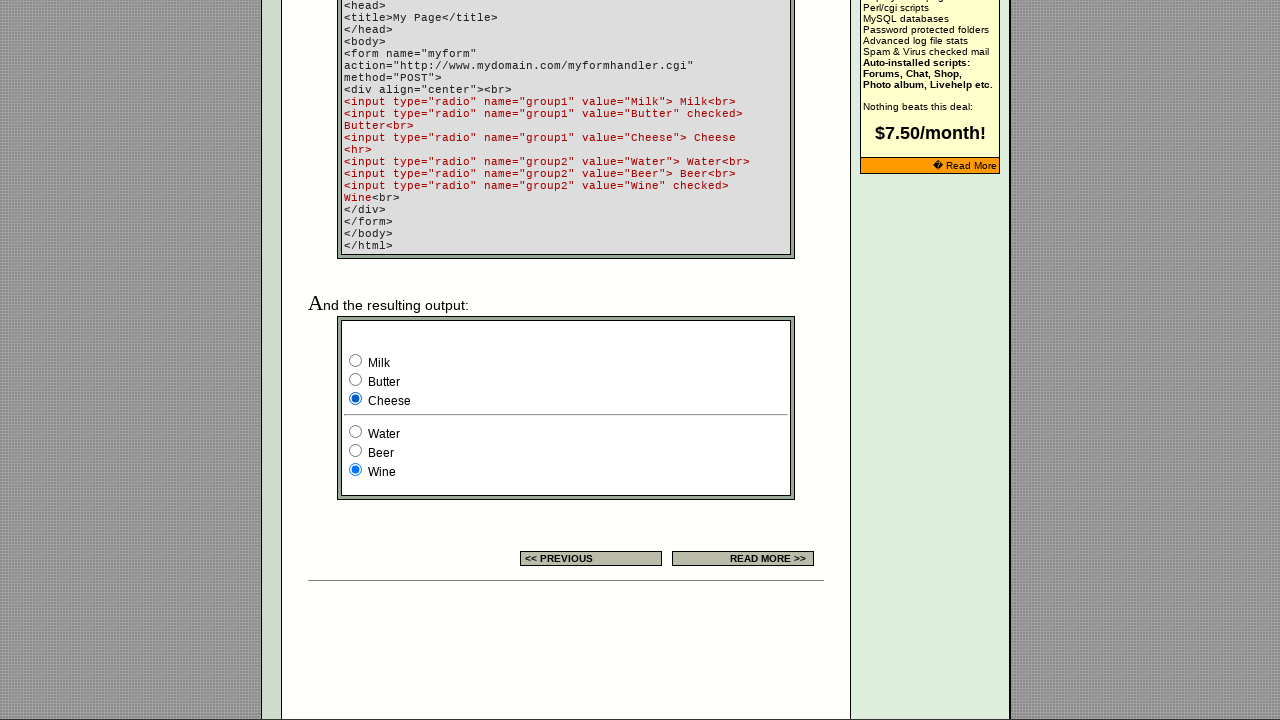